Tests filtering to display only completed todo items

Starting URL: https://demo.playwright.dev/todomvc

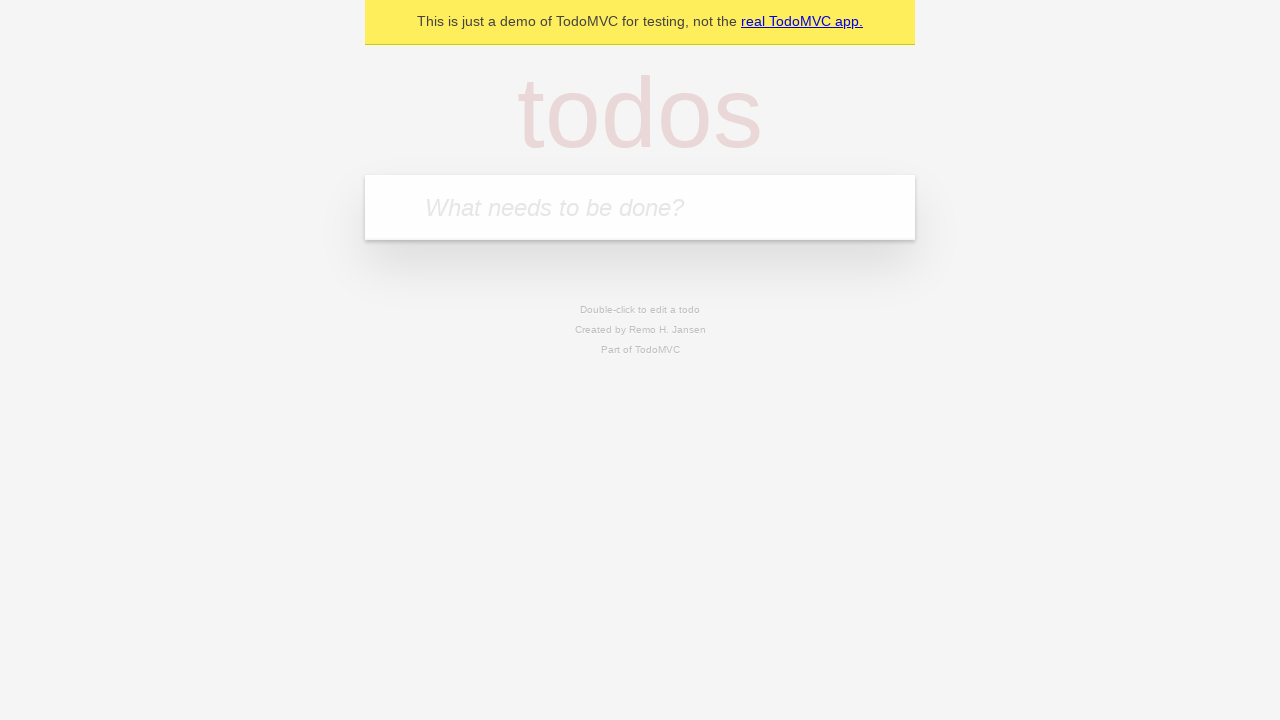

Filled todo input with 'buy some cheese' on internal:attr=[placeholder="What needs to be done?"i]
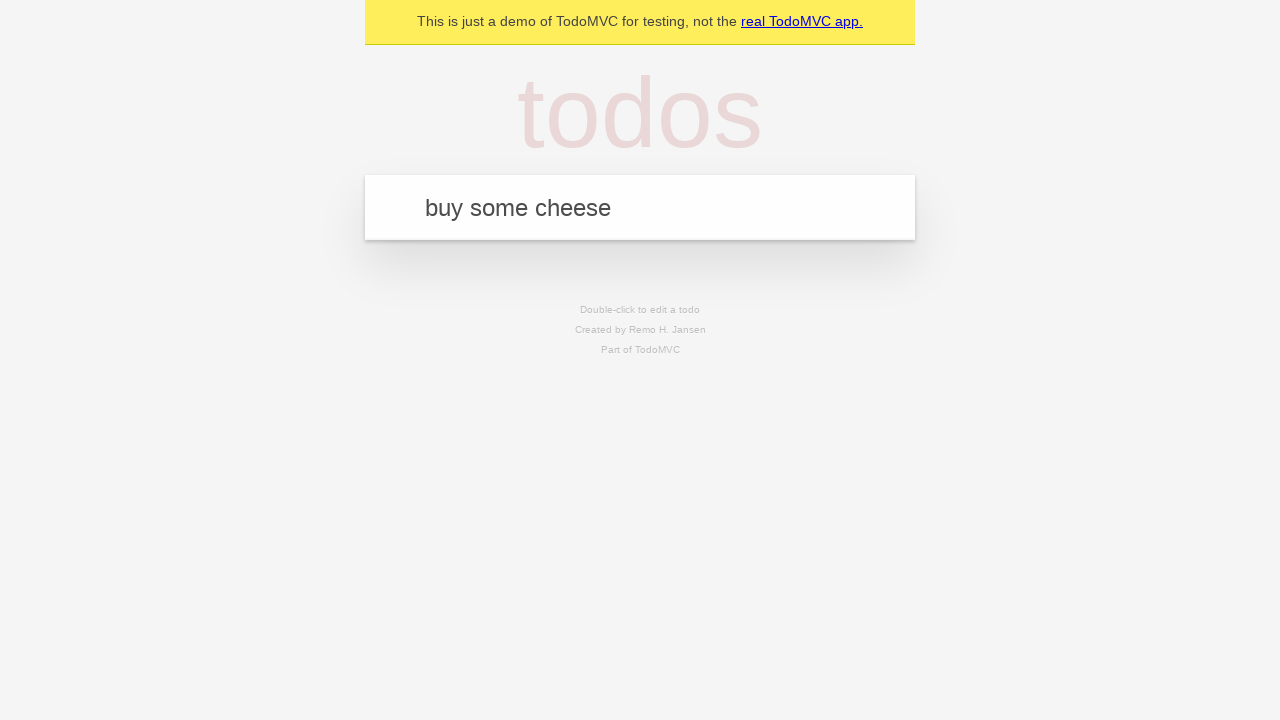

Pressed Enter to add first todo item on internal:attr=[placeholder="What needs to be done?"i]
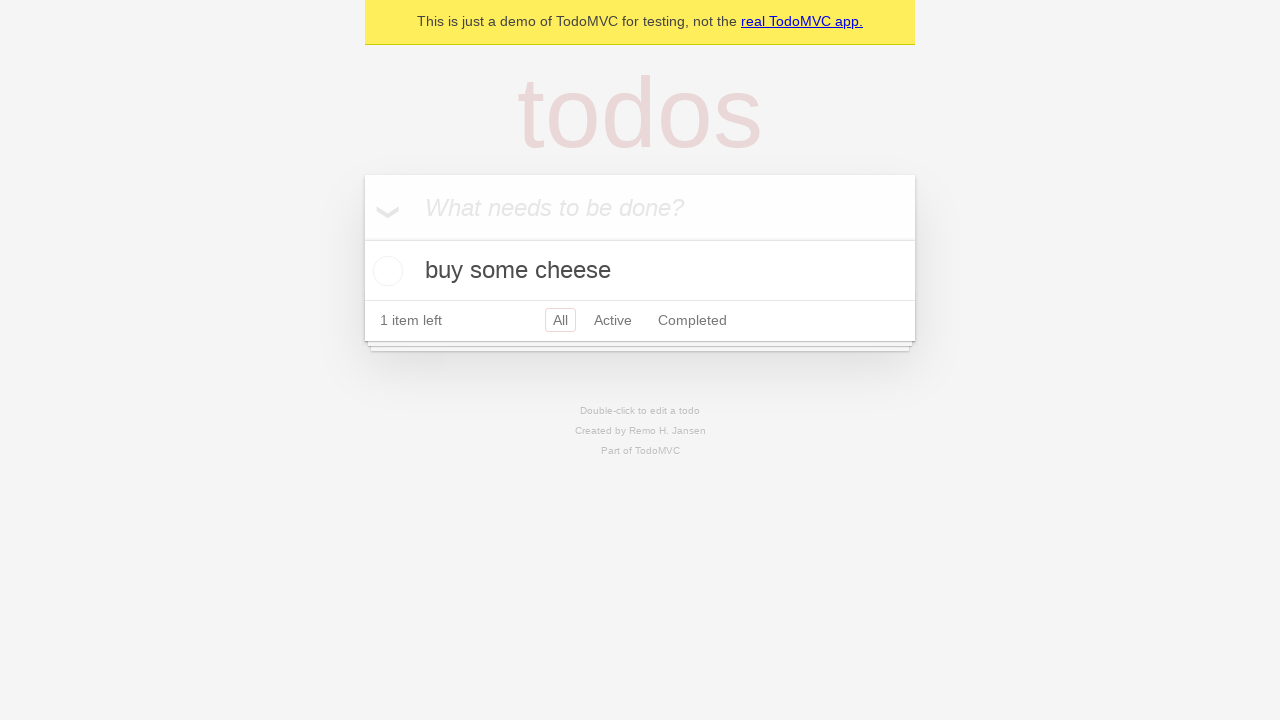

Filled todo input with 'feed the cat' on internal:attr=[placeholder="What needs to be done?"i]
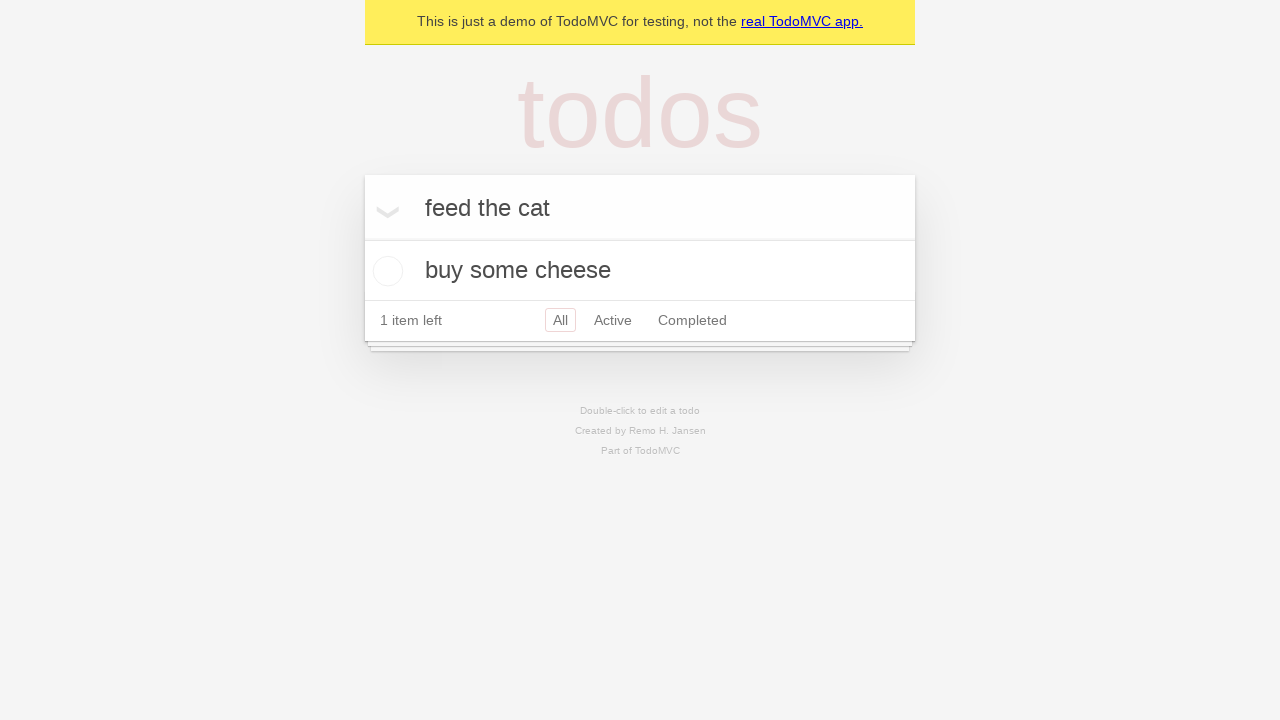

Pressed Enter to add second todo item on internal:attr=[placeholder="What needs to be done?"i]
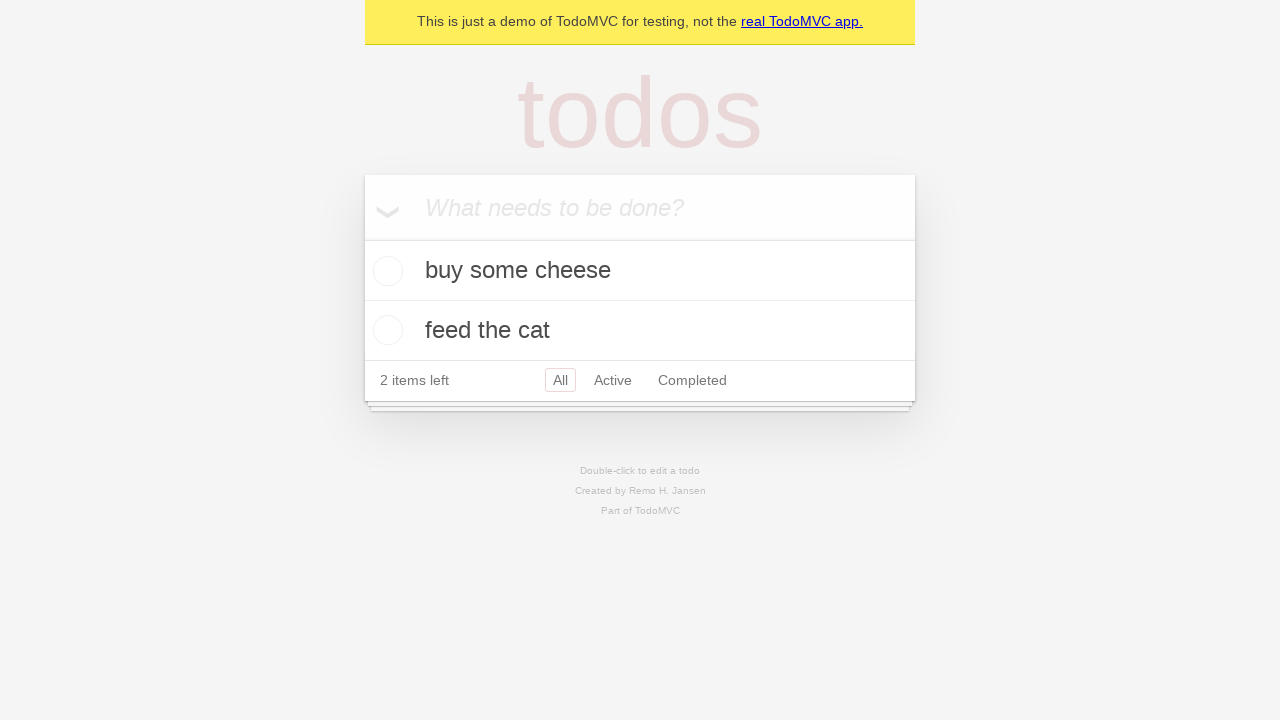

Filled todo input with 'book a doctors appointment' on internal:attr=[placeholder="What needs to be done?"i]
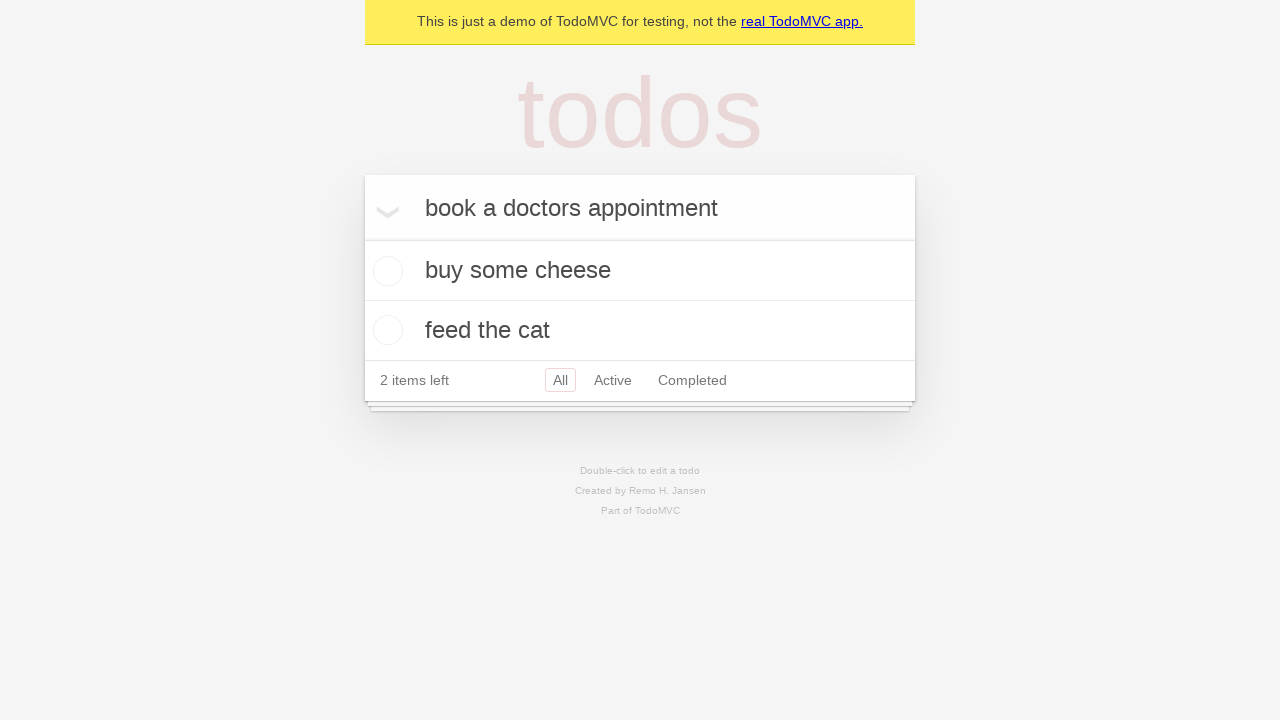

Pressed Enter to add third todo item on internal:attr=[placeholder="What needs to be done?"i]
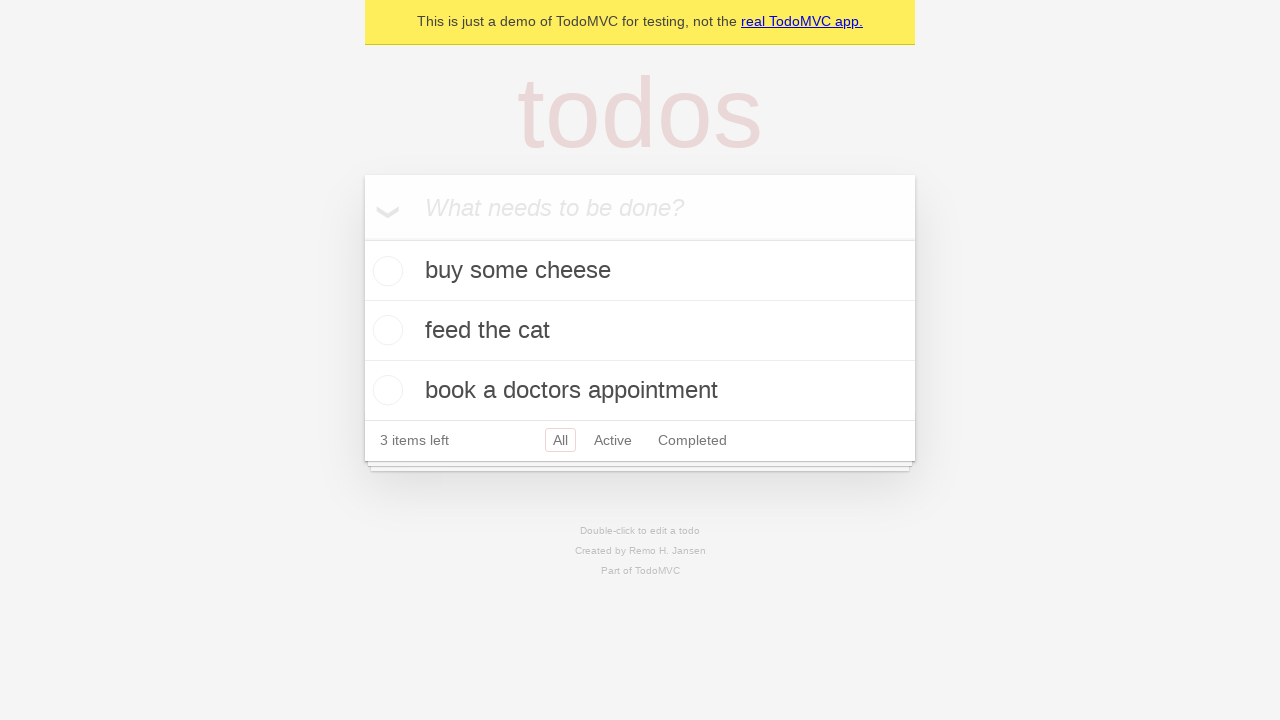

Checked the second todo item checkbox at (385, 330) on internal:testid=[data-testid="todo-item"s] >> nth=1 >> internal:role=checkbox
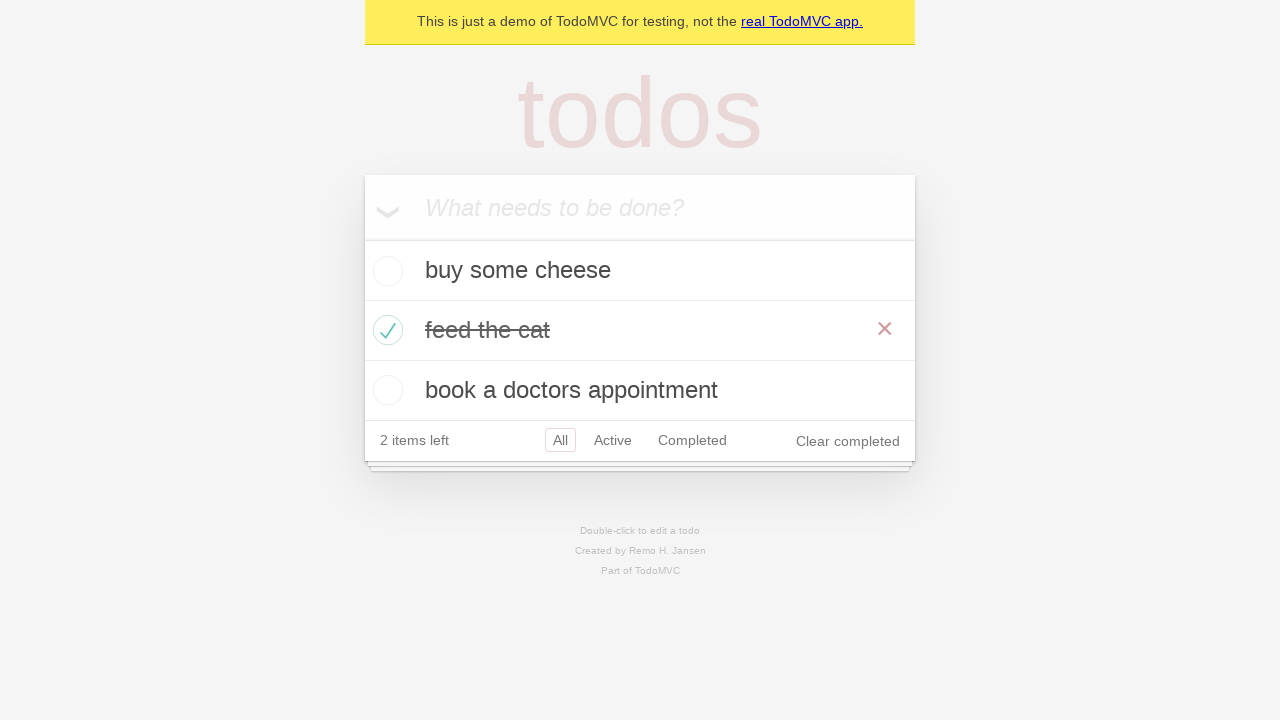

Clicked Completed filter link at (692, 440) on internal:role=link[name="Completed"i]
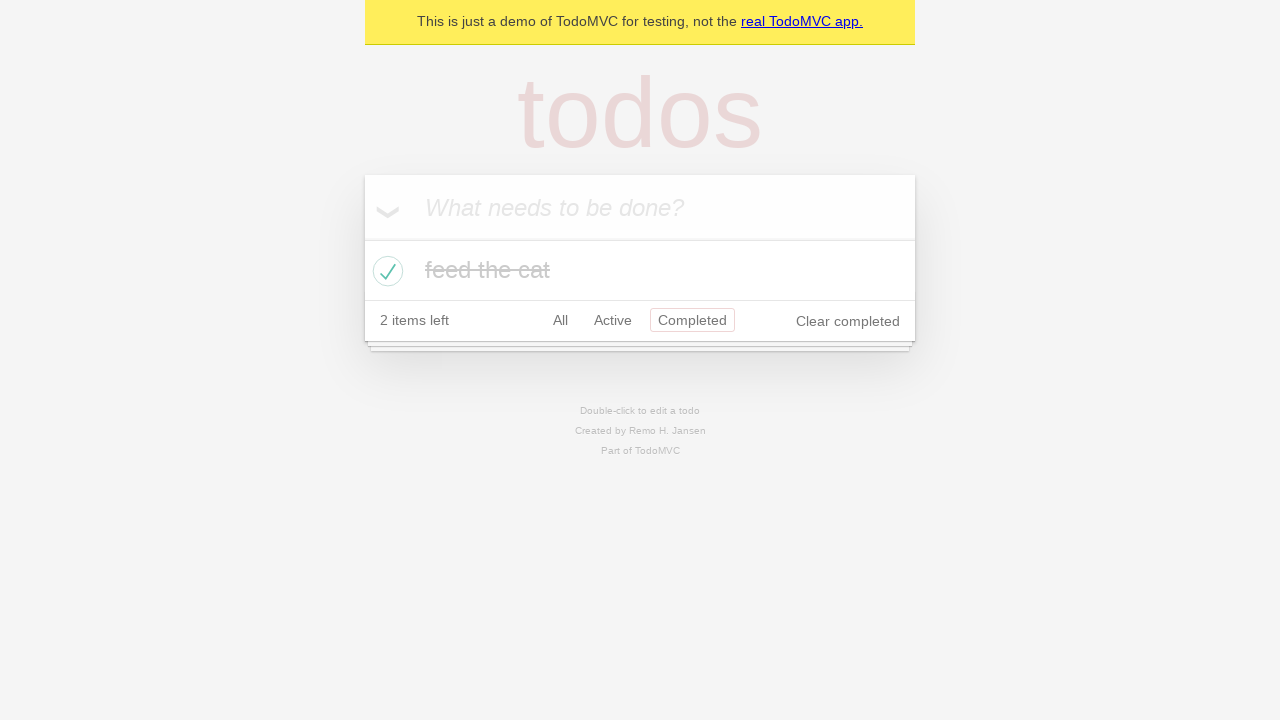

Verified only 1 completed todo item is displayed
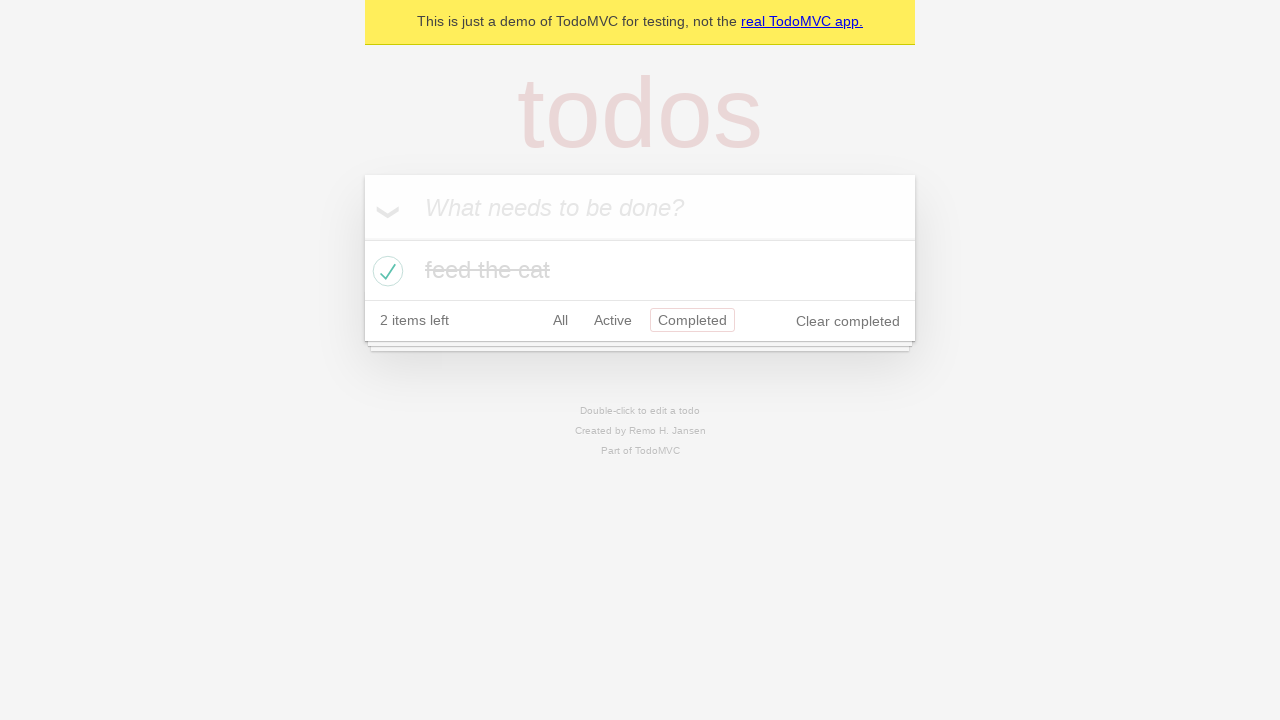

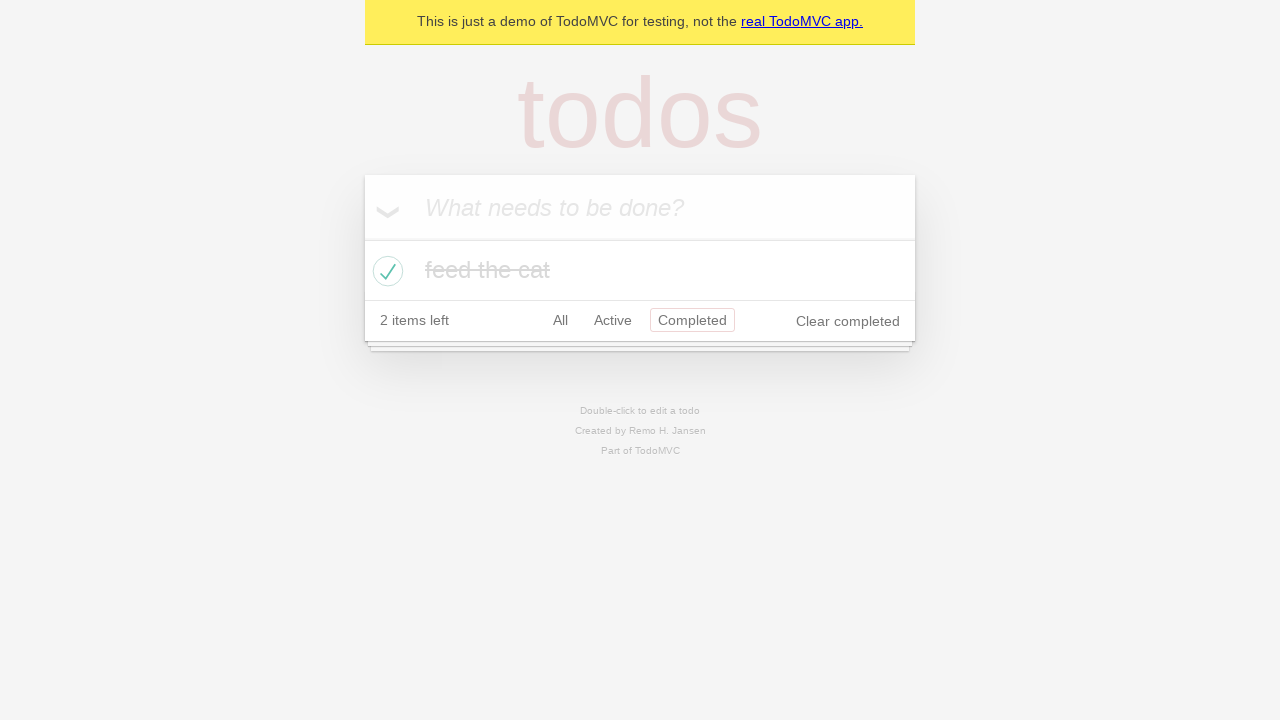